Navigates to the Samsonite India e-commerce website and verifies the page loads successfully.

Starting URL: https://www.samsonite.in/

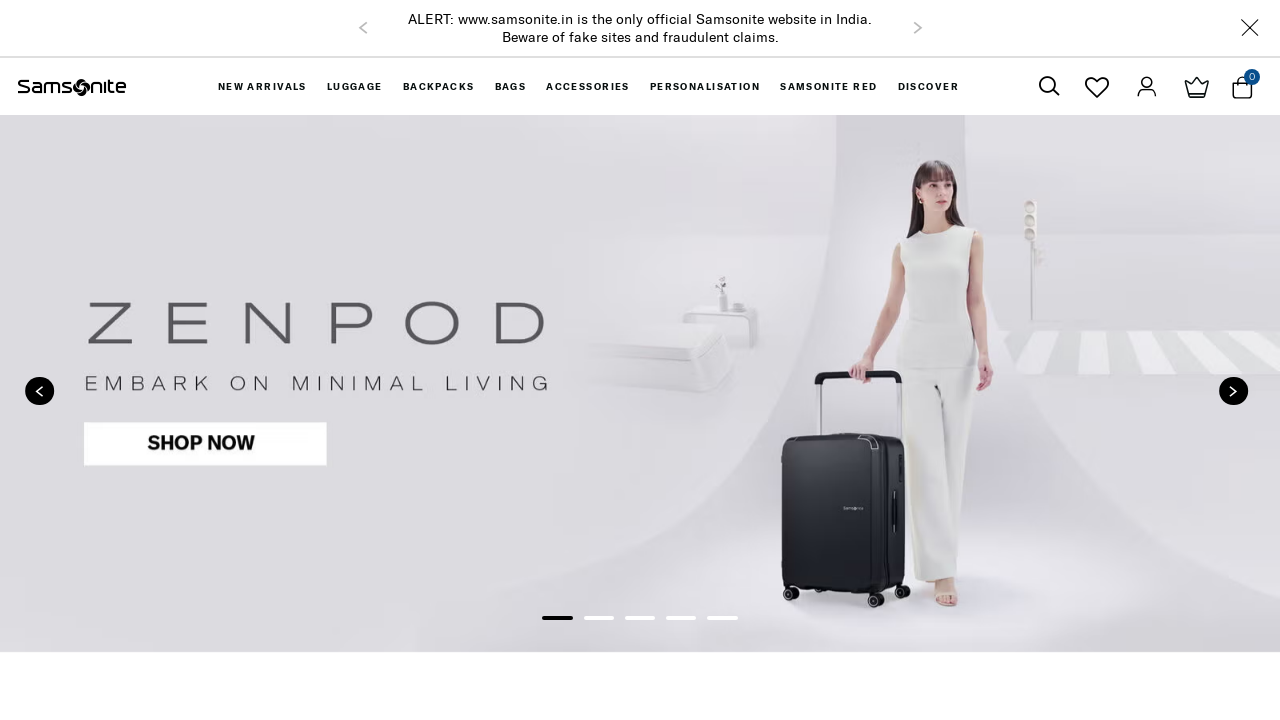

Waited for page to reach domcontentloaded state
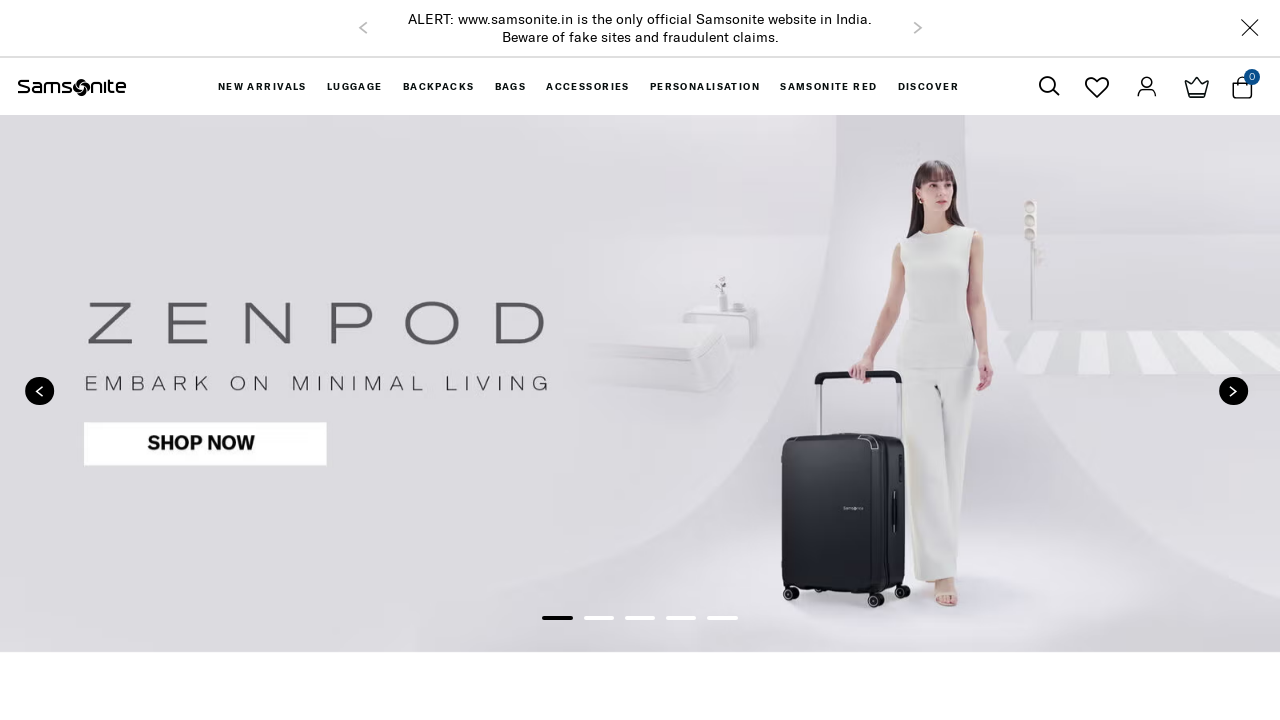

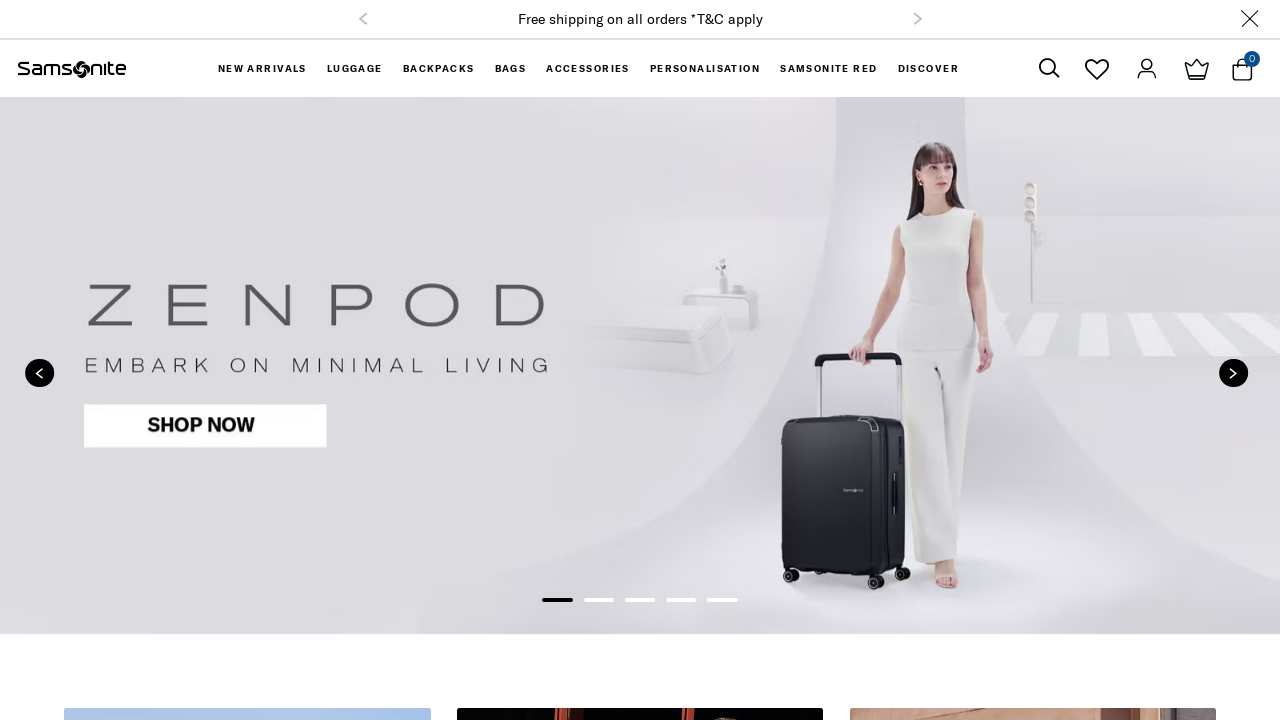